Tests alert handling functionality by clicking a timer button that triggers an alert after 5 seconds, then accepting the alert

Starting URL: https://demoqa.com/alerts

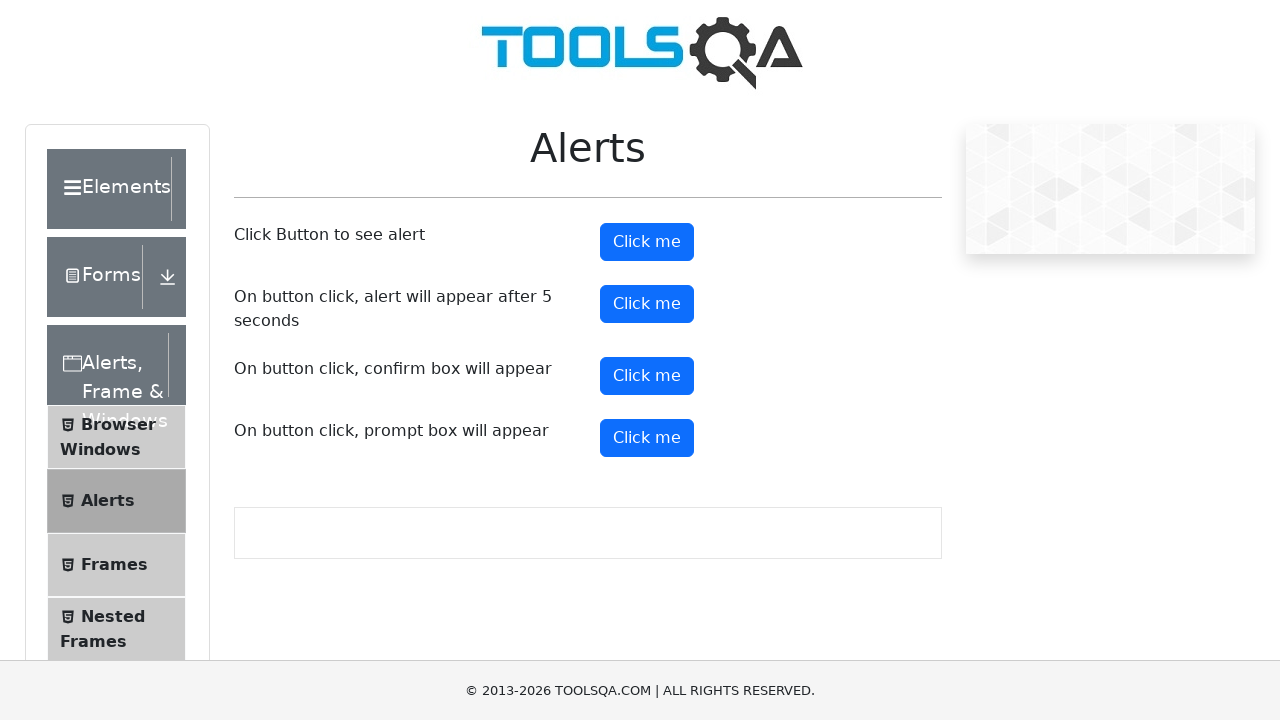

Clicked the timer alert button at (647, 304) on #timerAlertButton
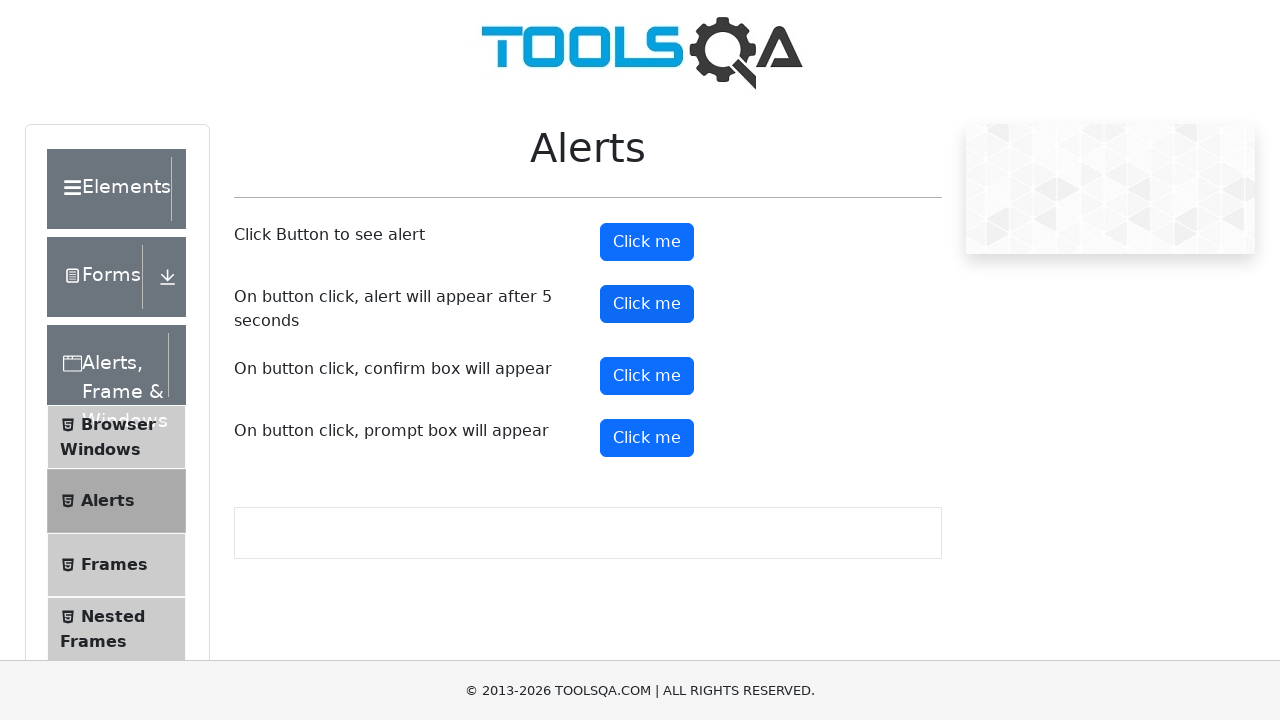

Waited 5 seconds for alert to appear
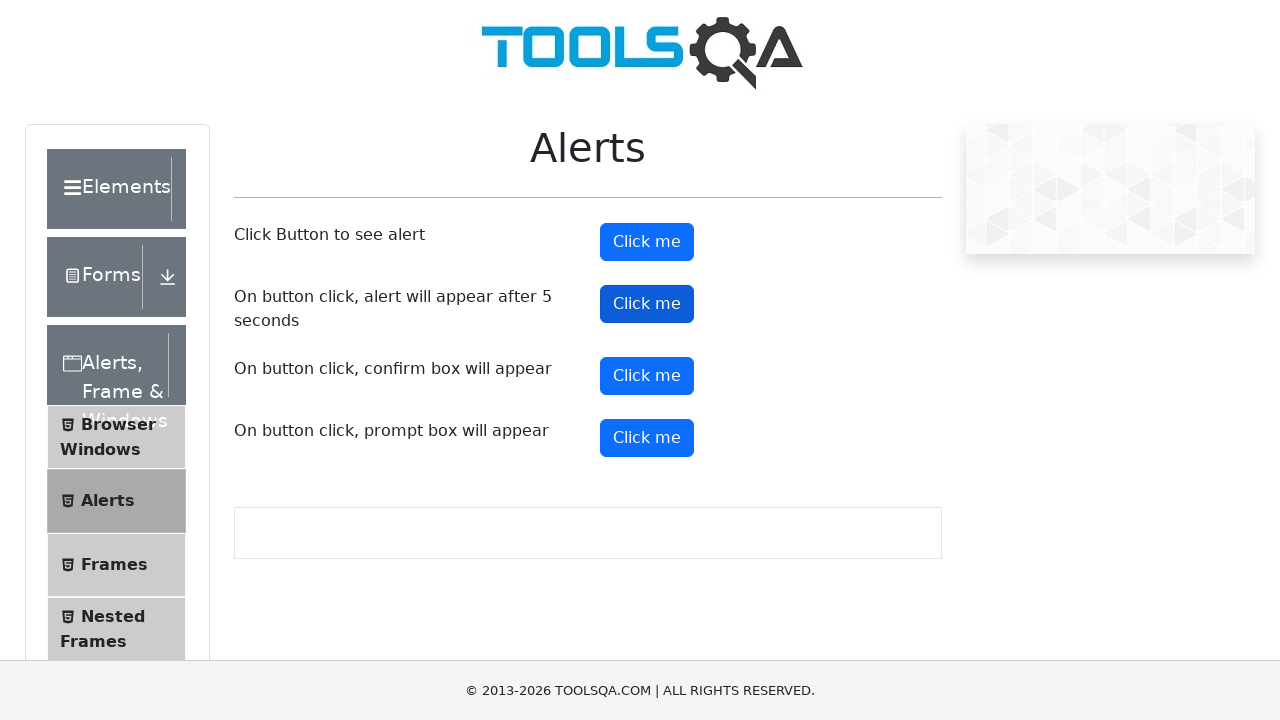

Set up dialog handler to accept alerts
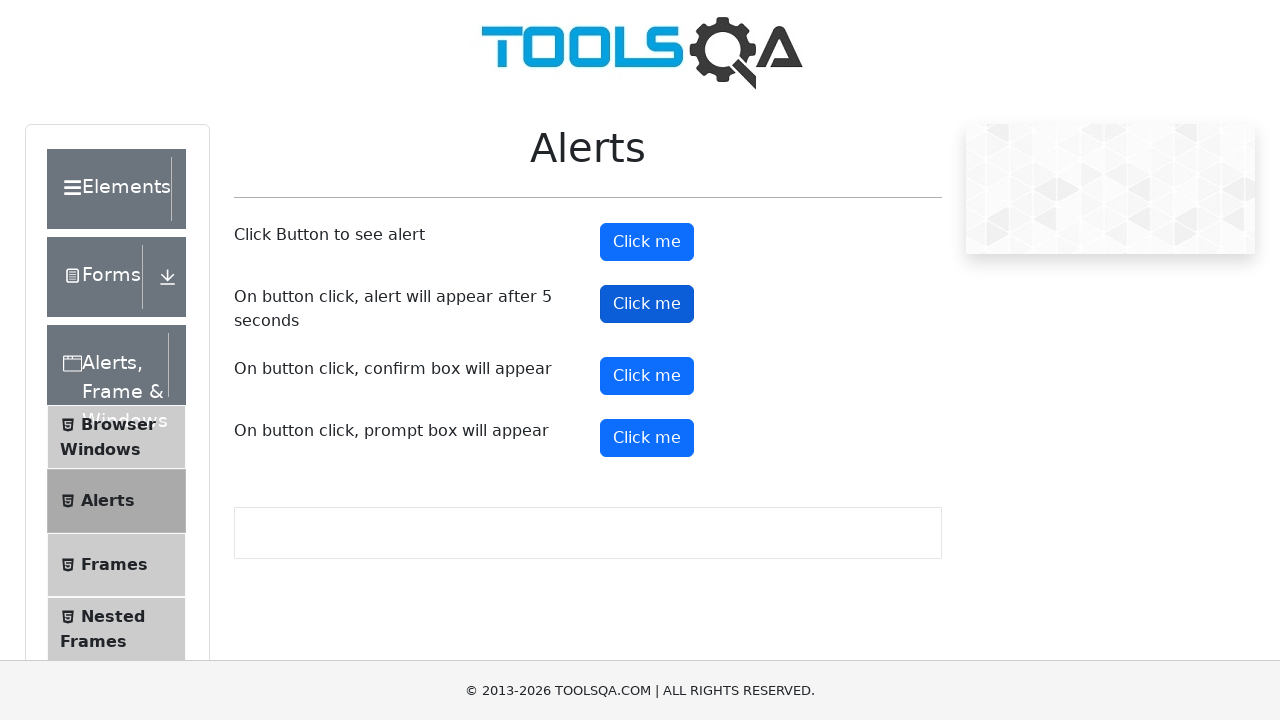

Evaluated JavaScript to trigger pending dialogs
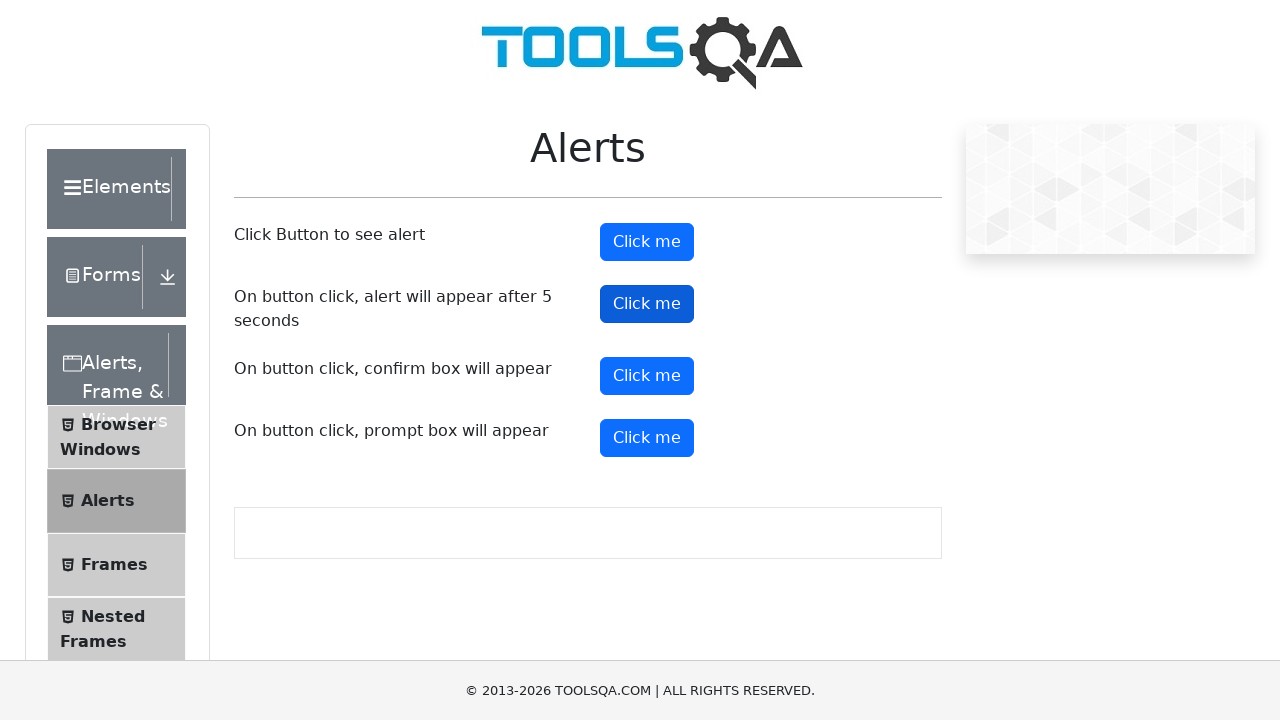

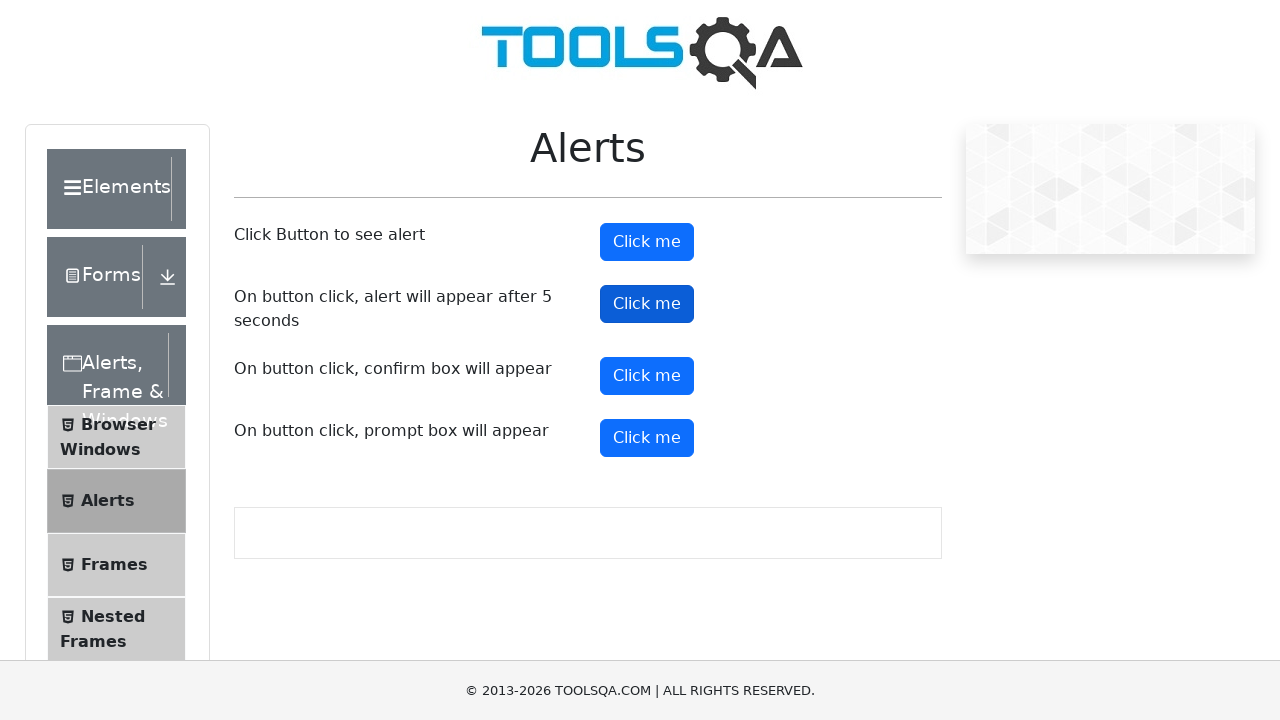